Tests double-click functionality by performing a double-click action on a button and verifying the success message appears

Starting URL: https://demoqa.com/buttons

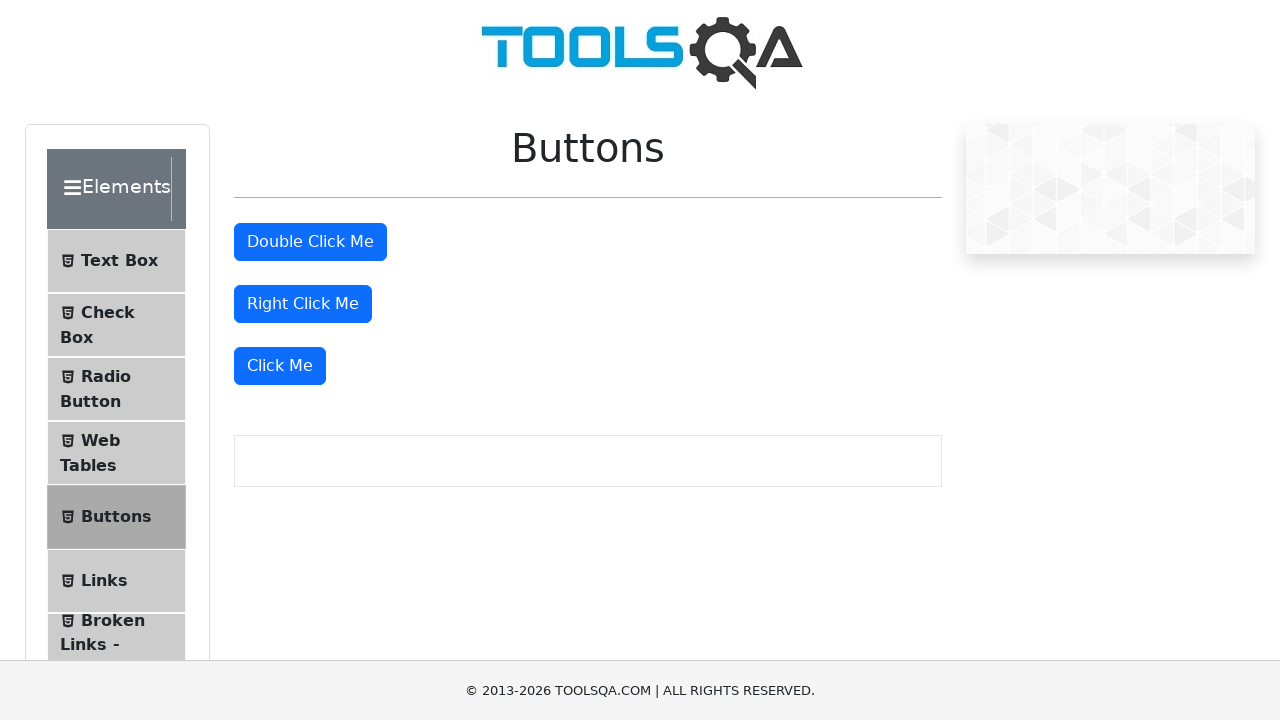

Double-clicked the double click button at (310, 242) on #doubleClickBtn
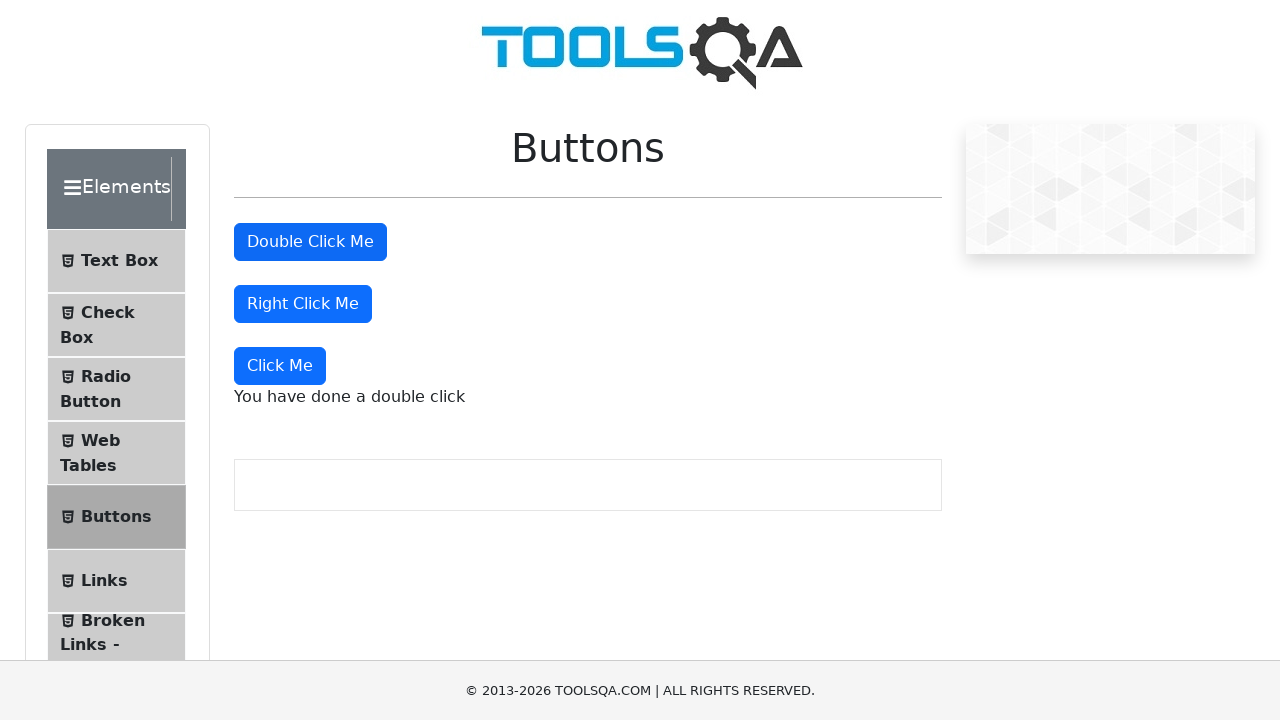

Success message appeared after double-click
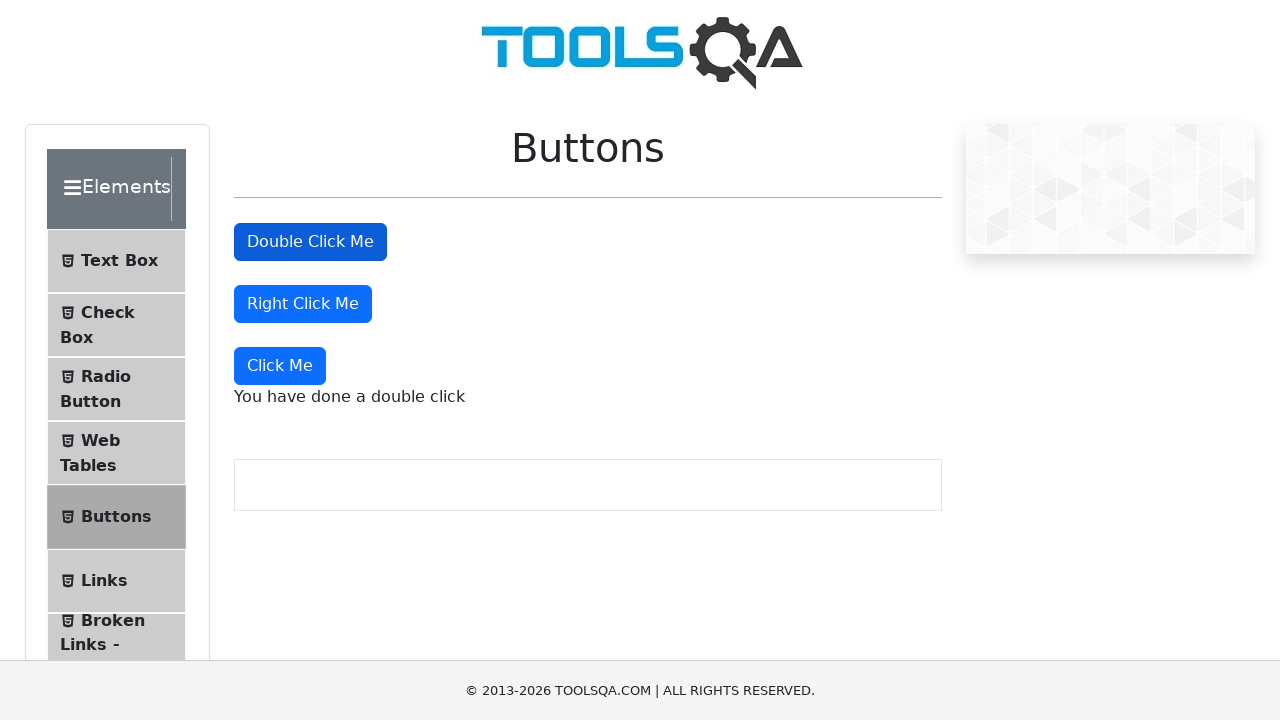

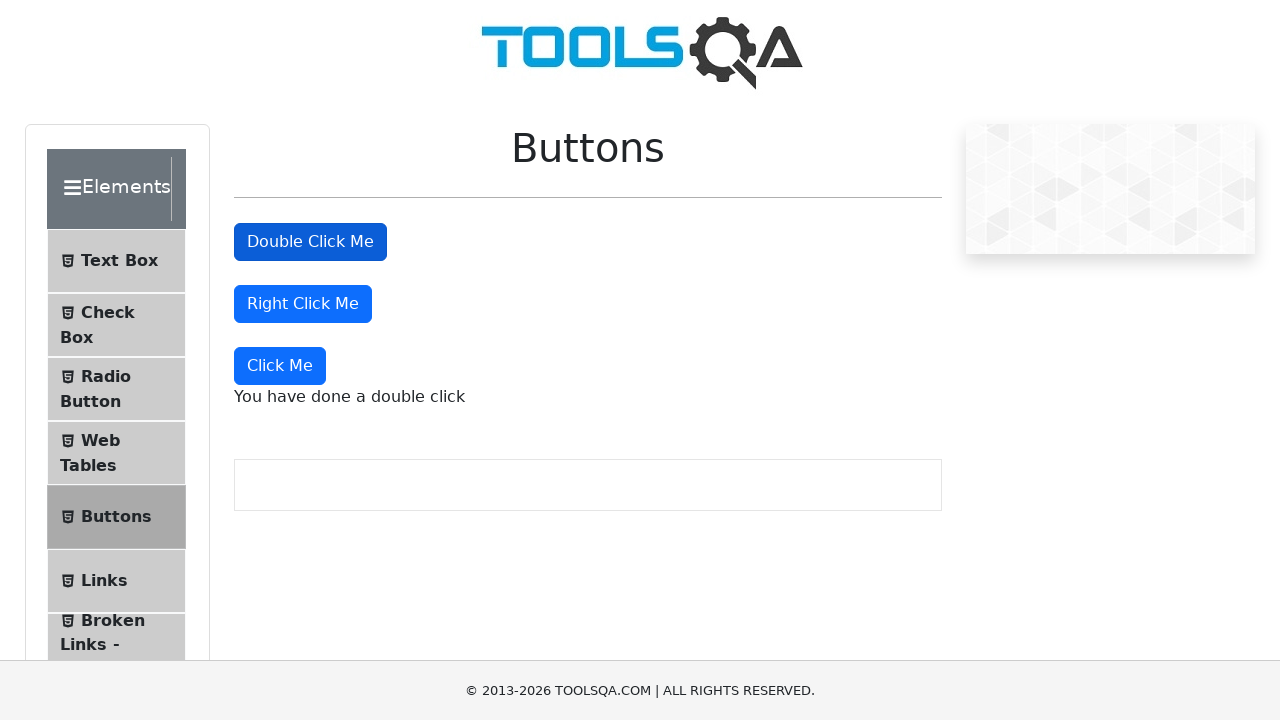